Solves a math problem by extracting two numbers from the page, calculating their sum, selecting the result from a dropdown, and submitting the form

Starting URL: http://suninjuly.github.io/selects1.html

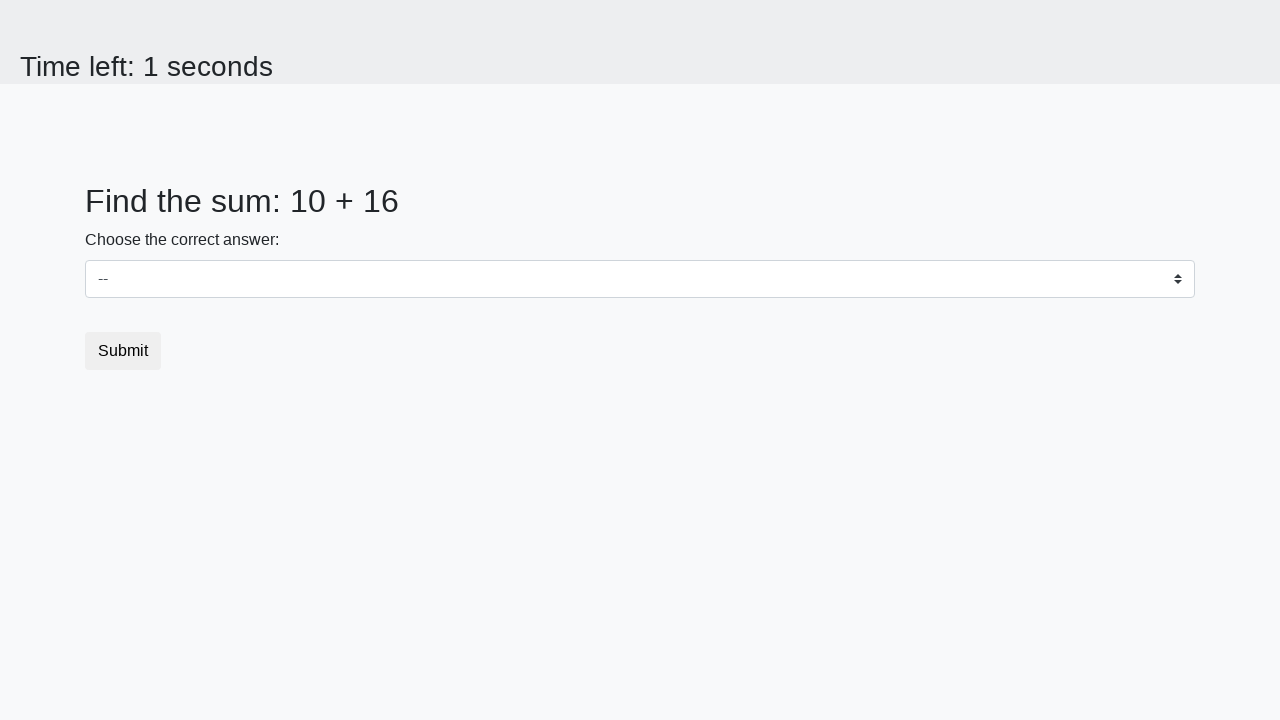

Located first number element (#num1)
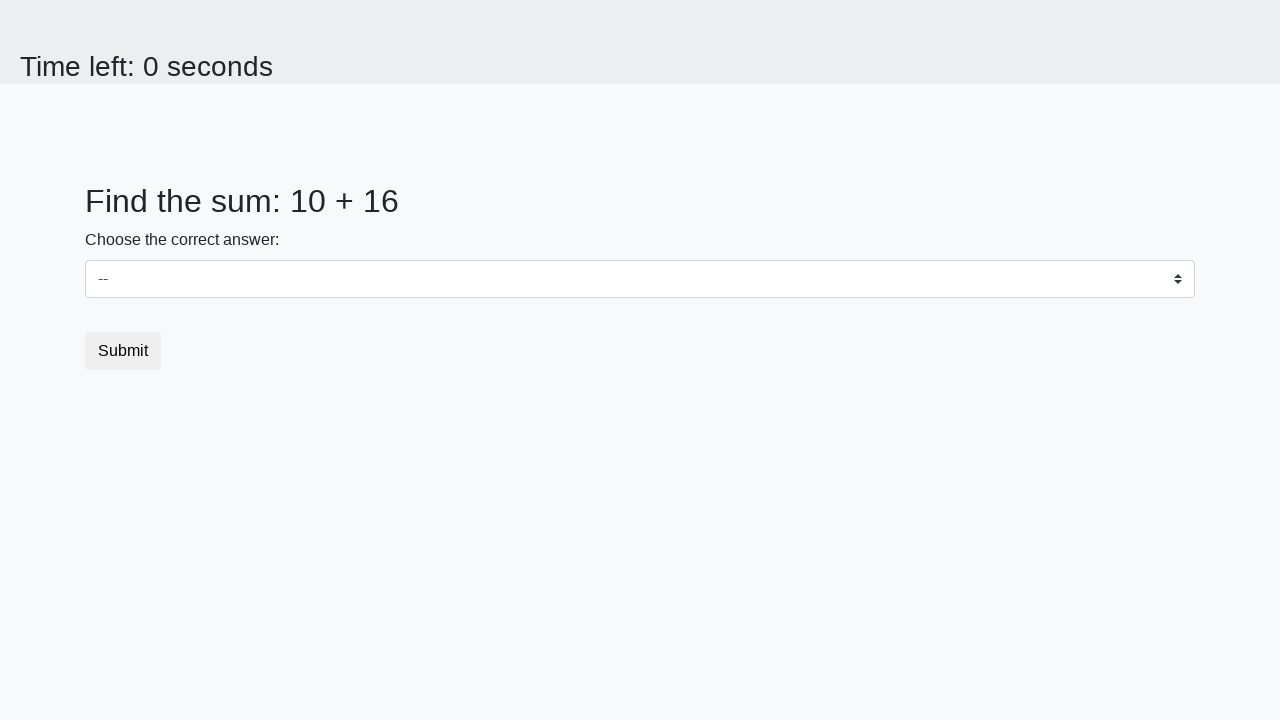

Extracted first number value
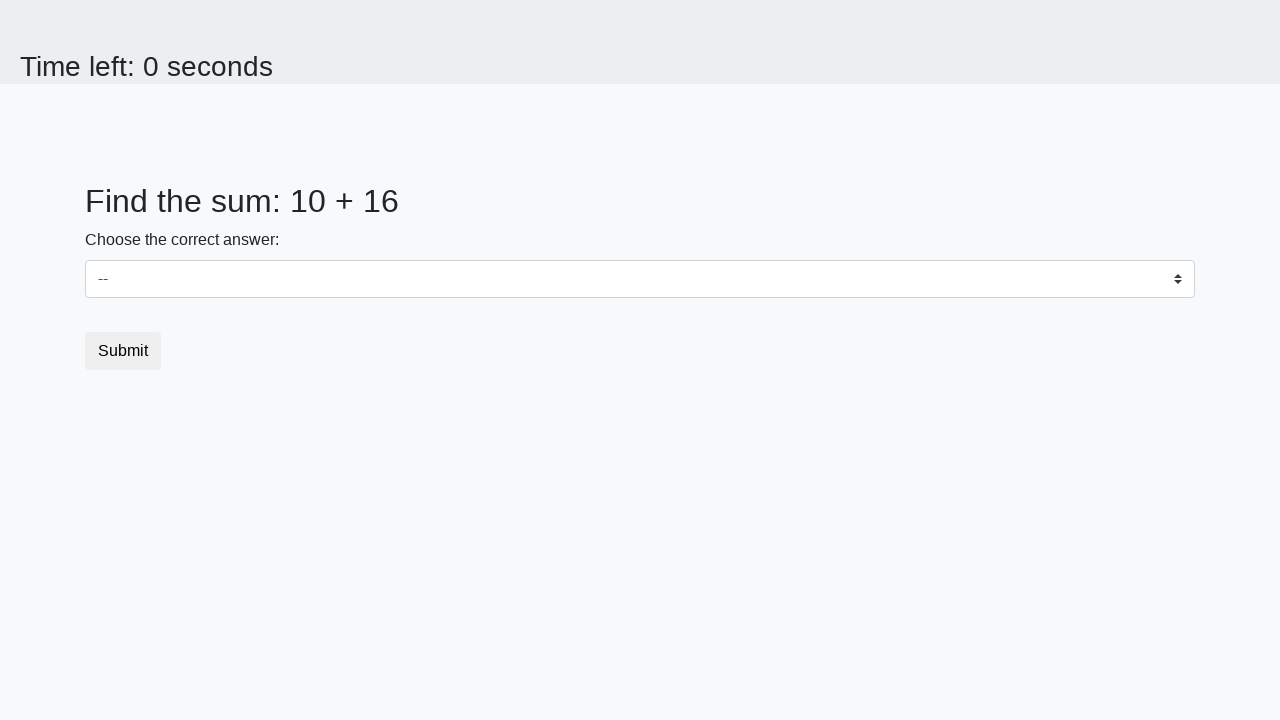

Located second number element (#num2)
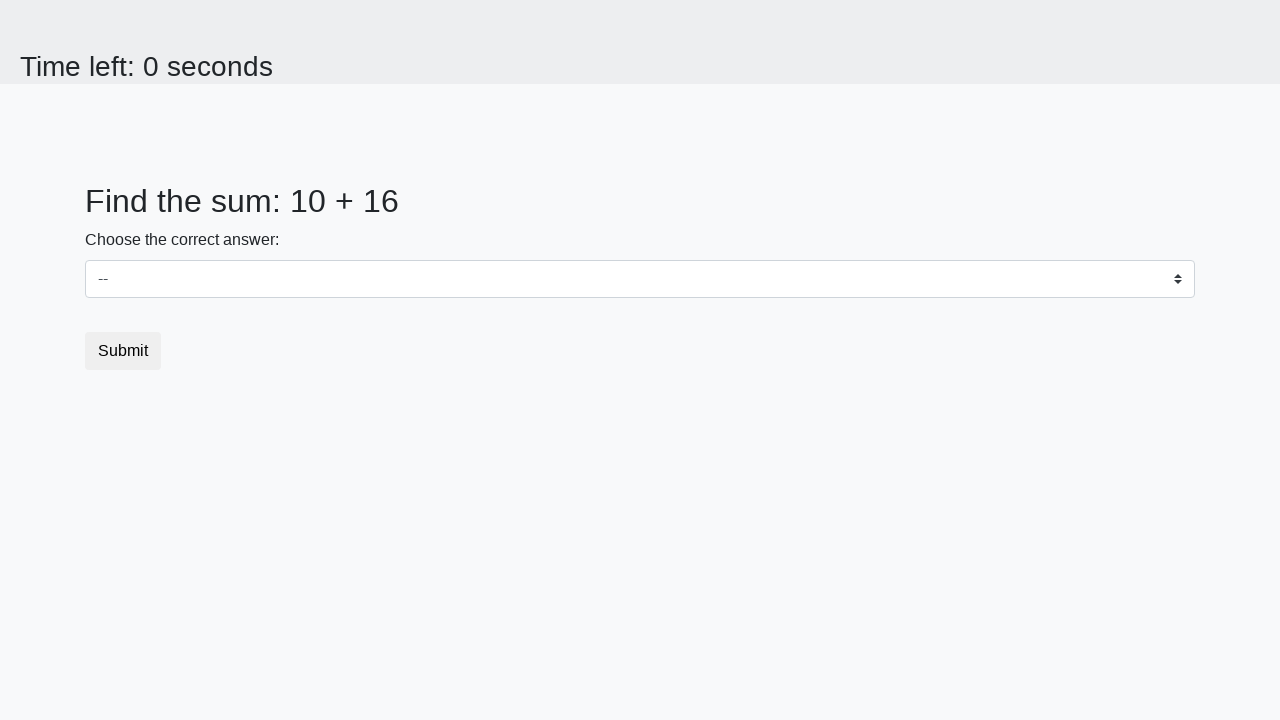

Extracted second number value
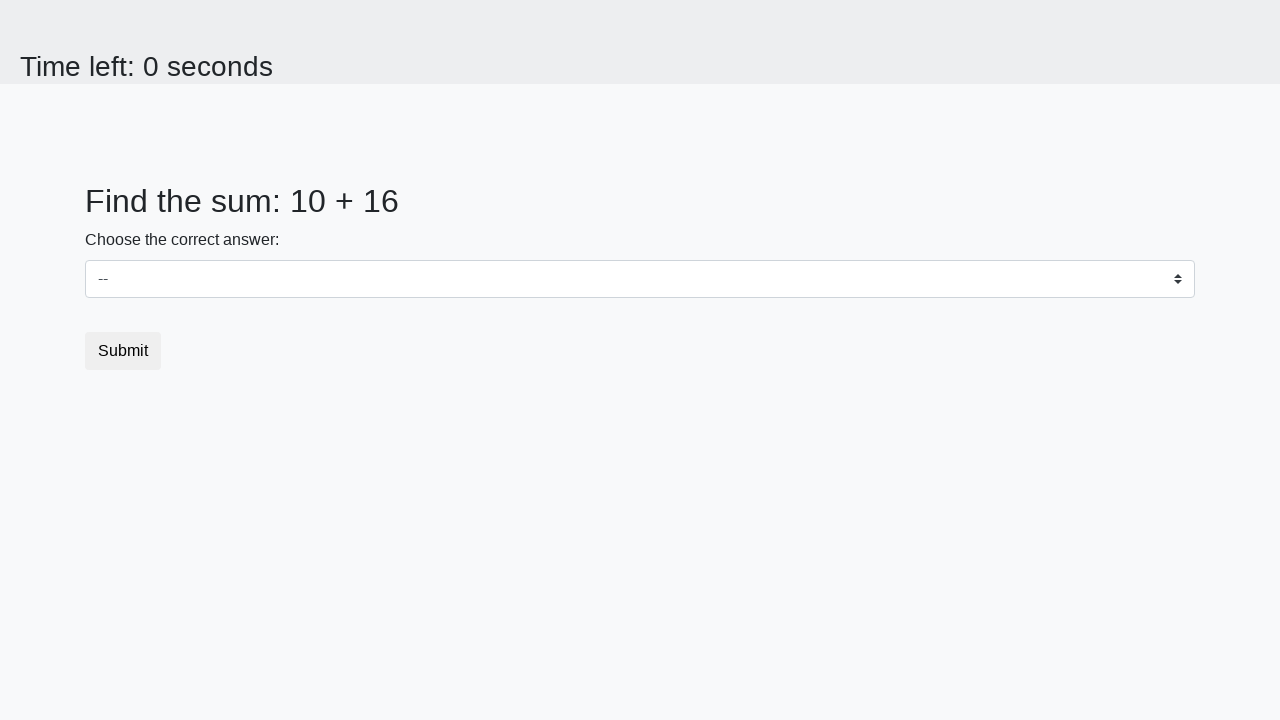

Calculated sum: 10 + 16 = 26
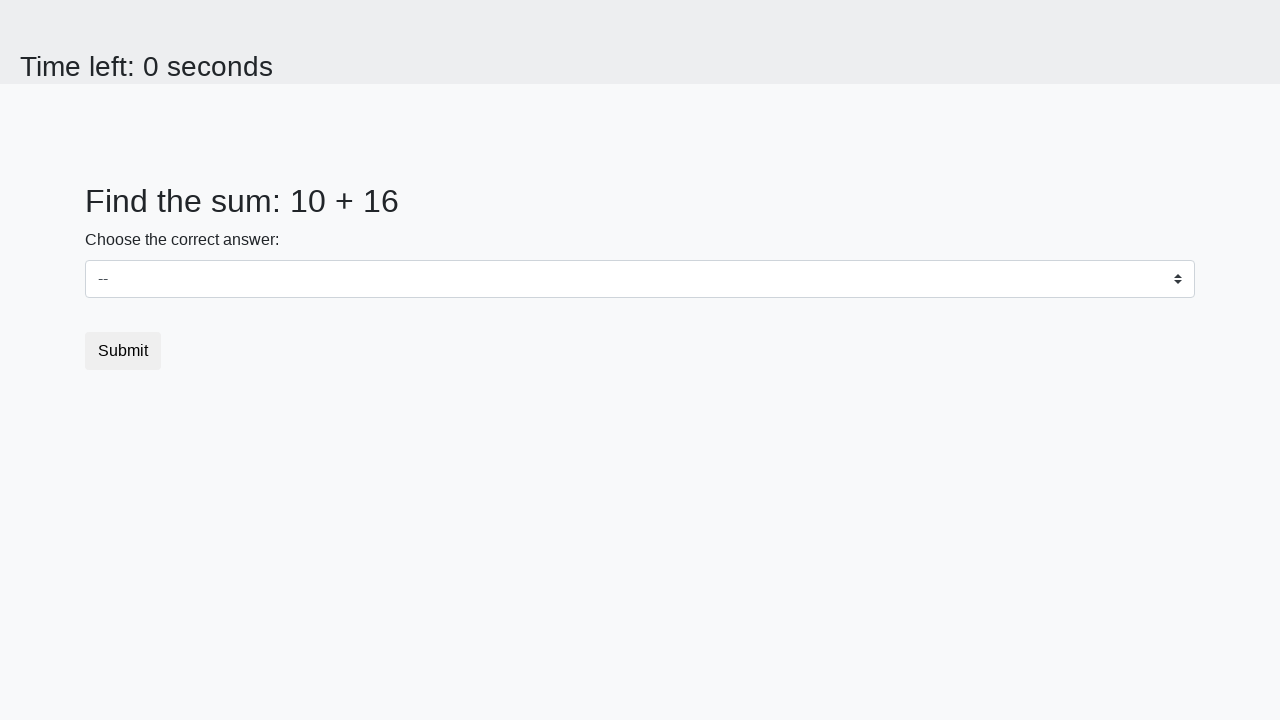

Selected 26 from dropdown menu on select
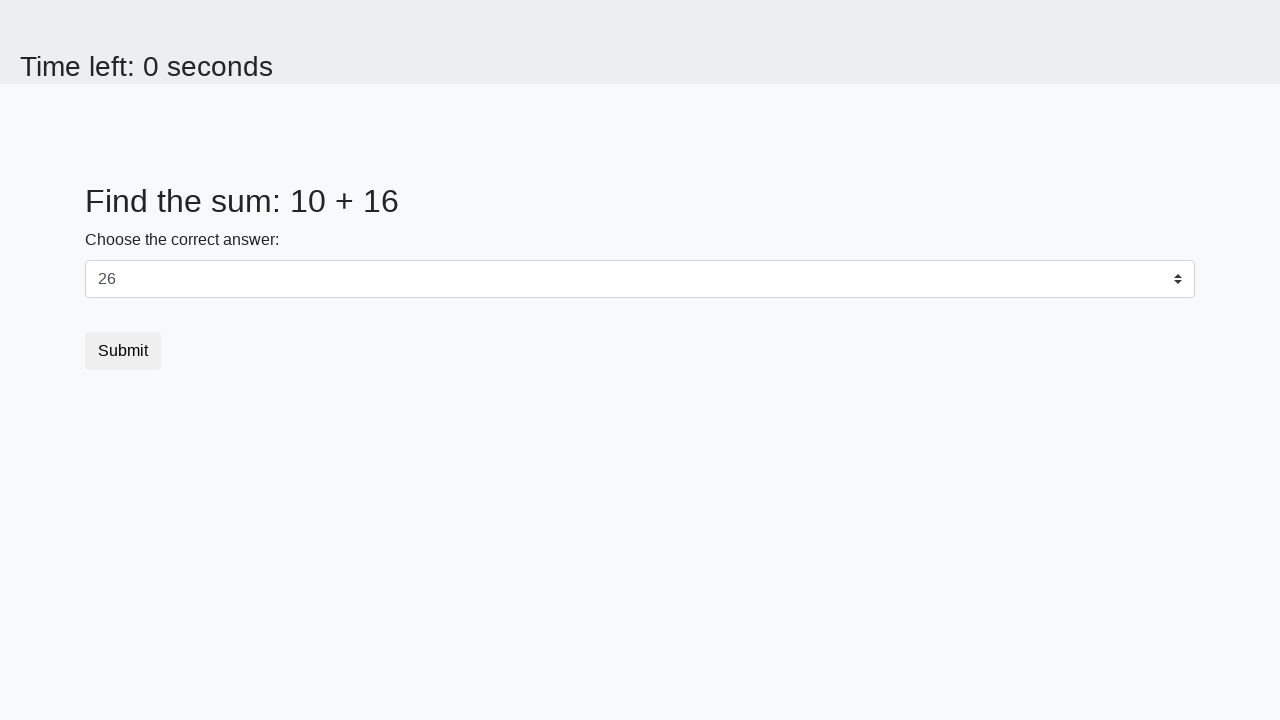

Clicked submit button to complete form at (123, 351) on [type='submit']
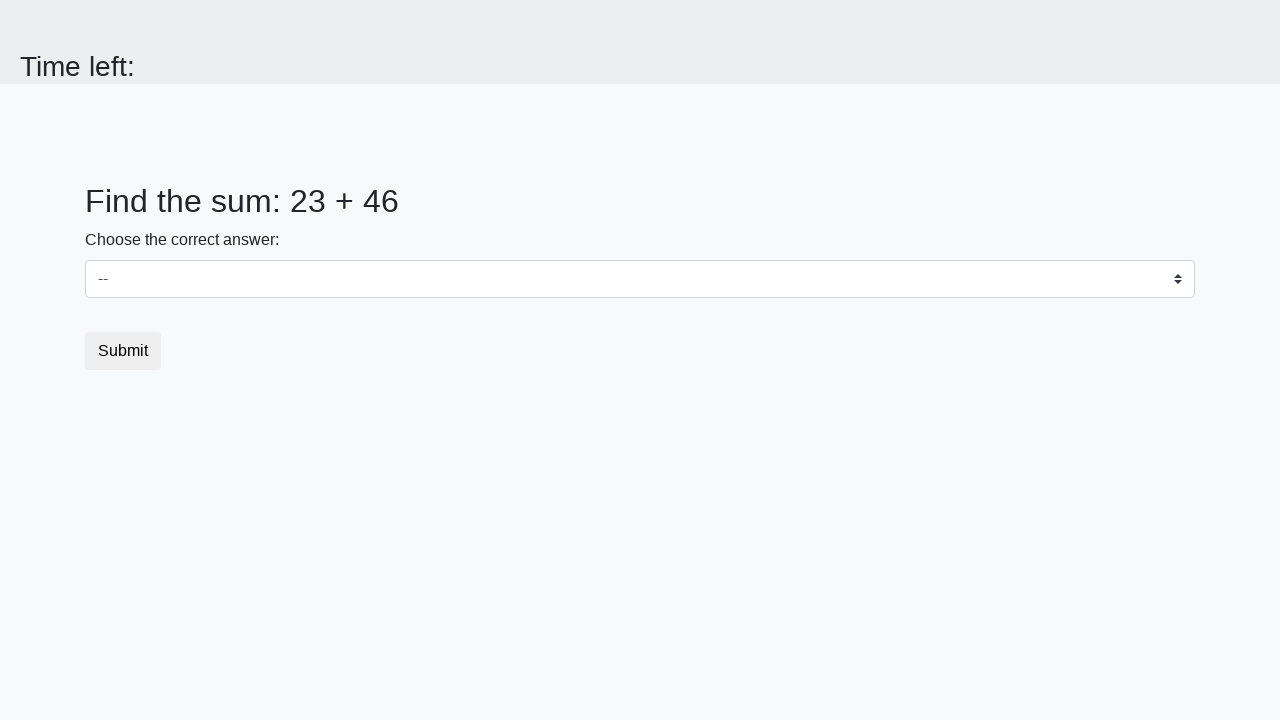

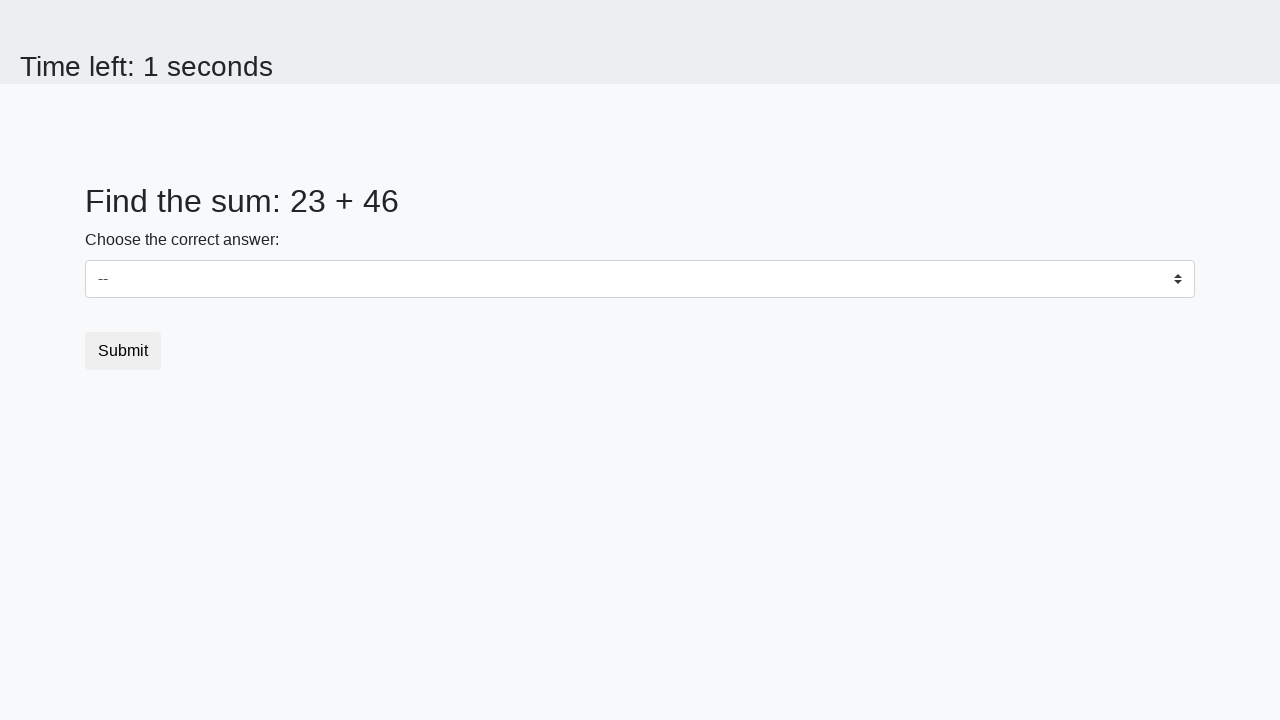